Tests responsive layout by resizing the browser window to different screen sizes (desktop, tablet, mobile)

Starting URL: https://remsfal.de/

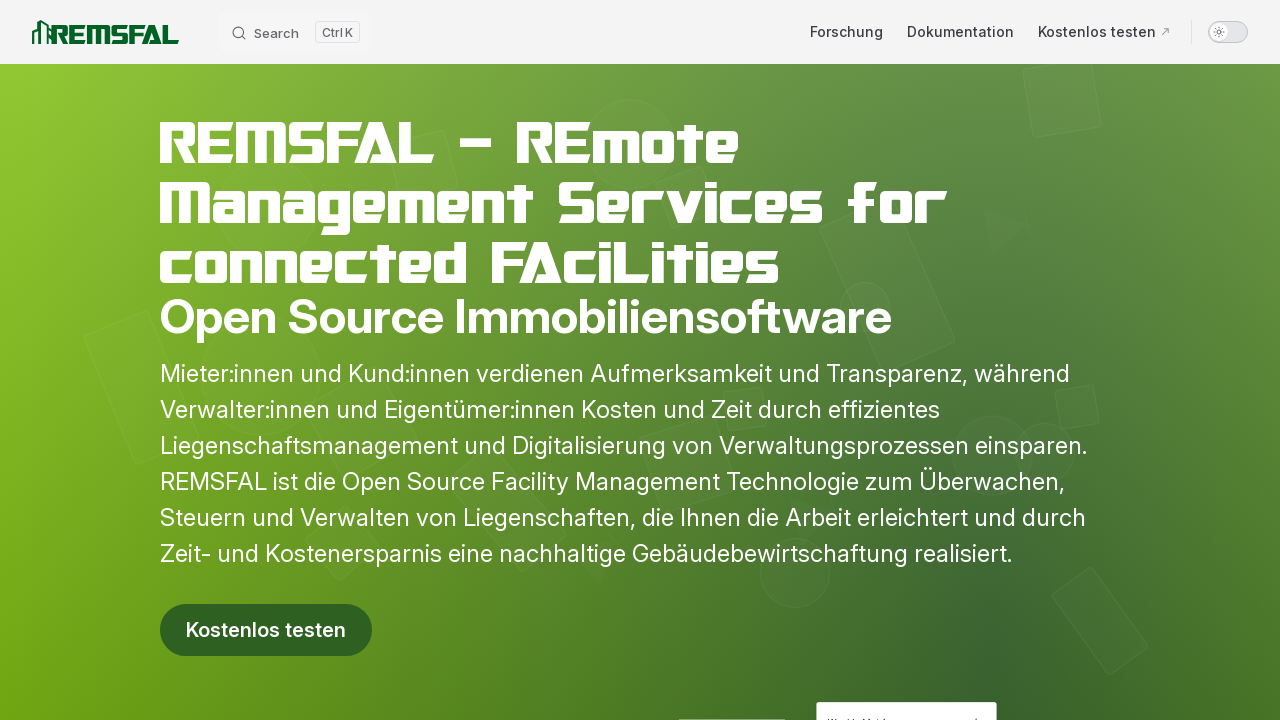

Set viewport to large desktop size (1920x1080)
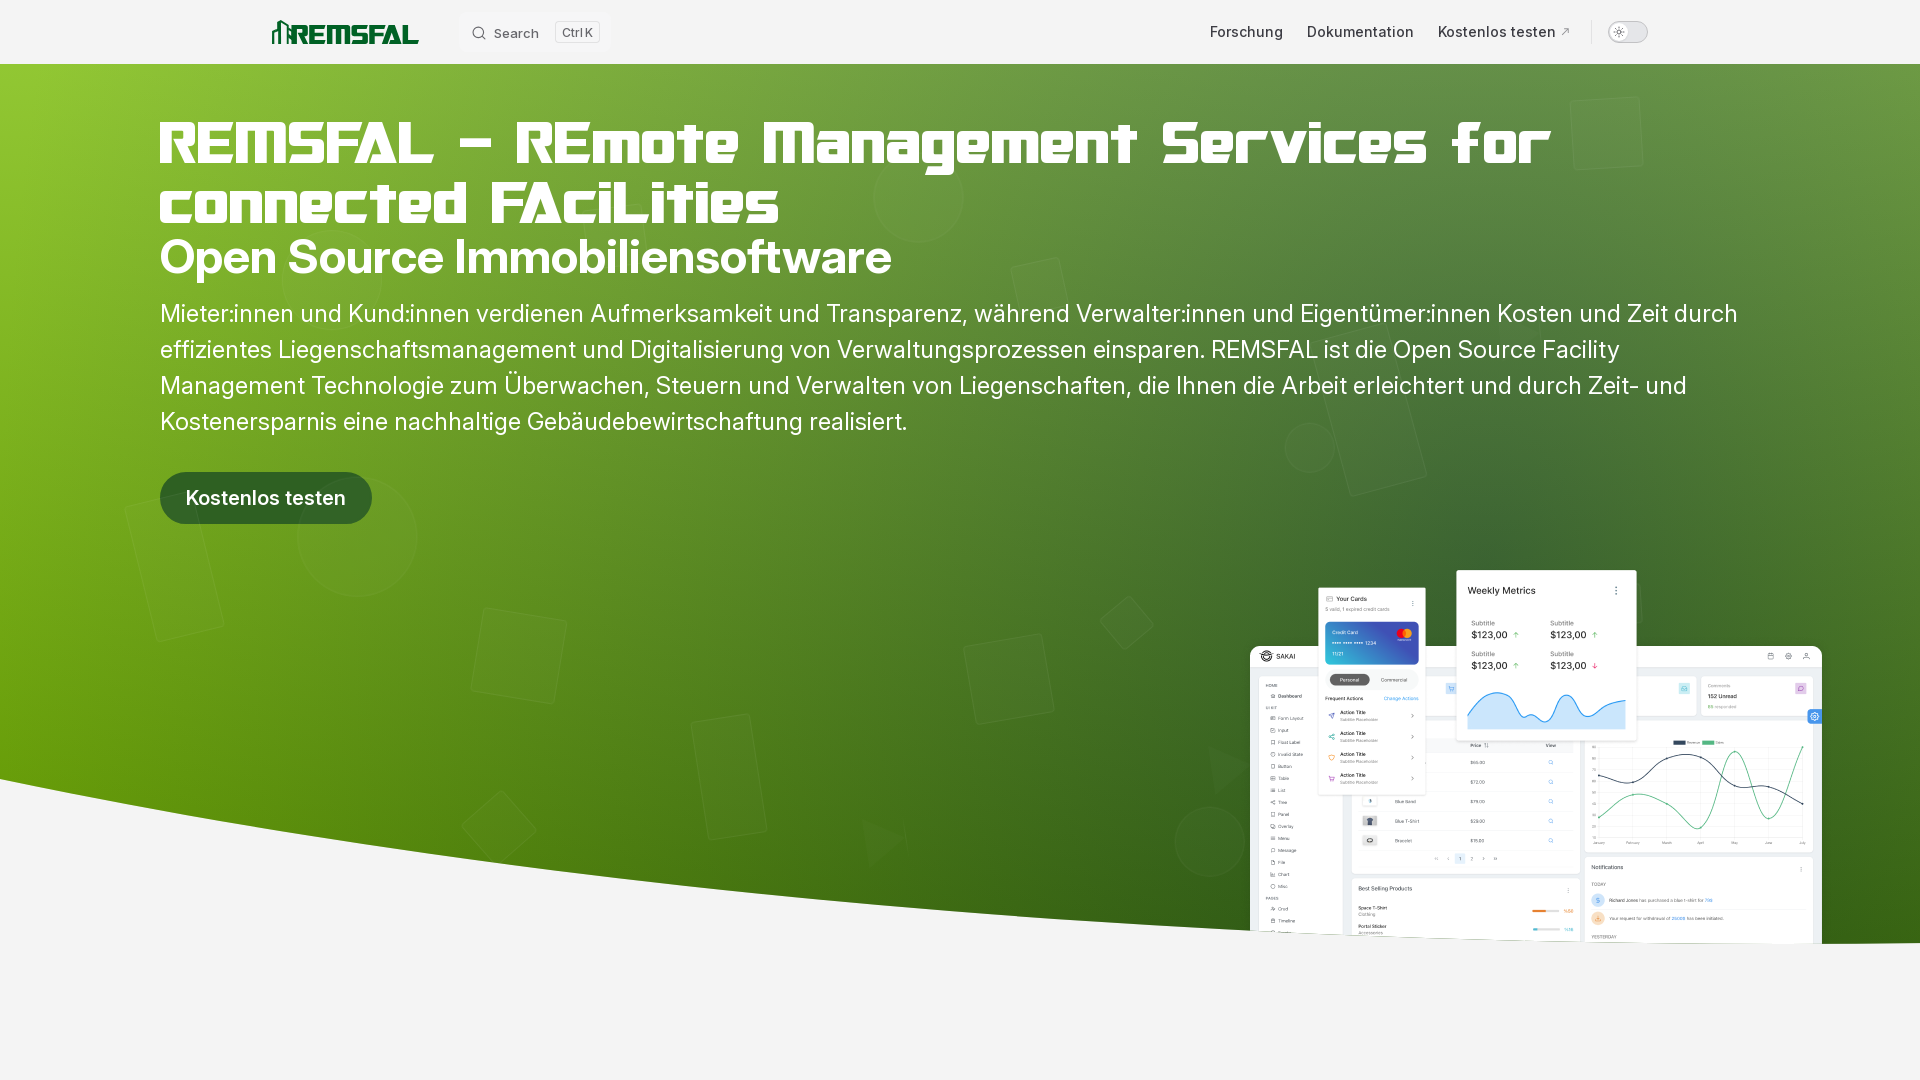

Waited for 500ms for large desktop layout to render
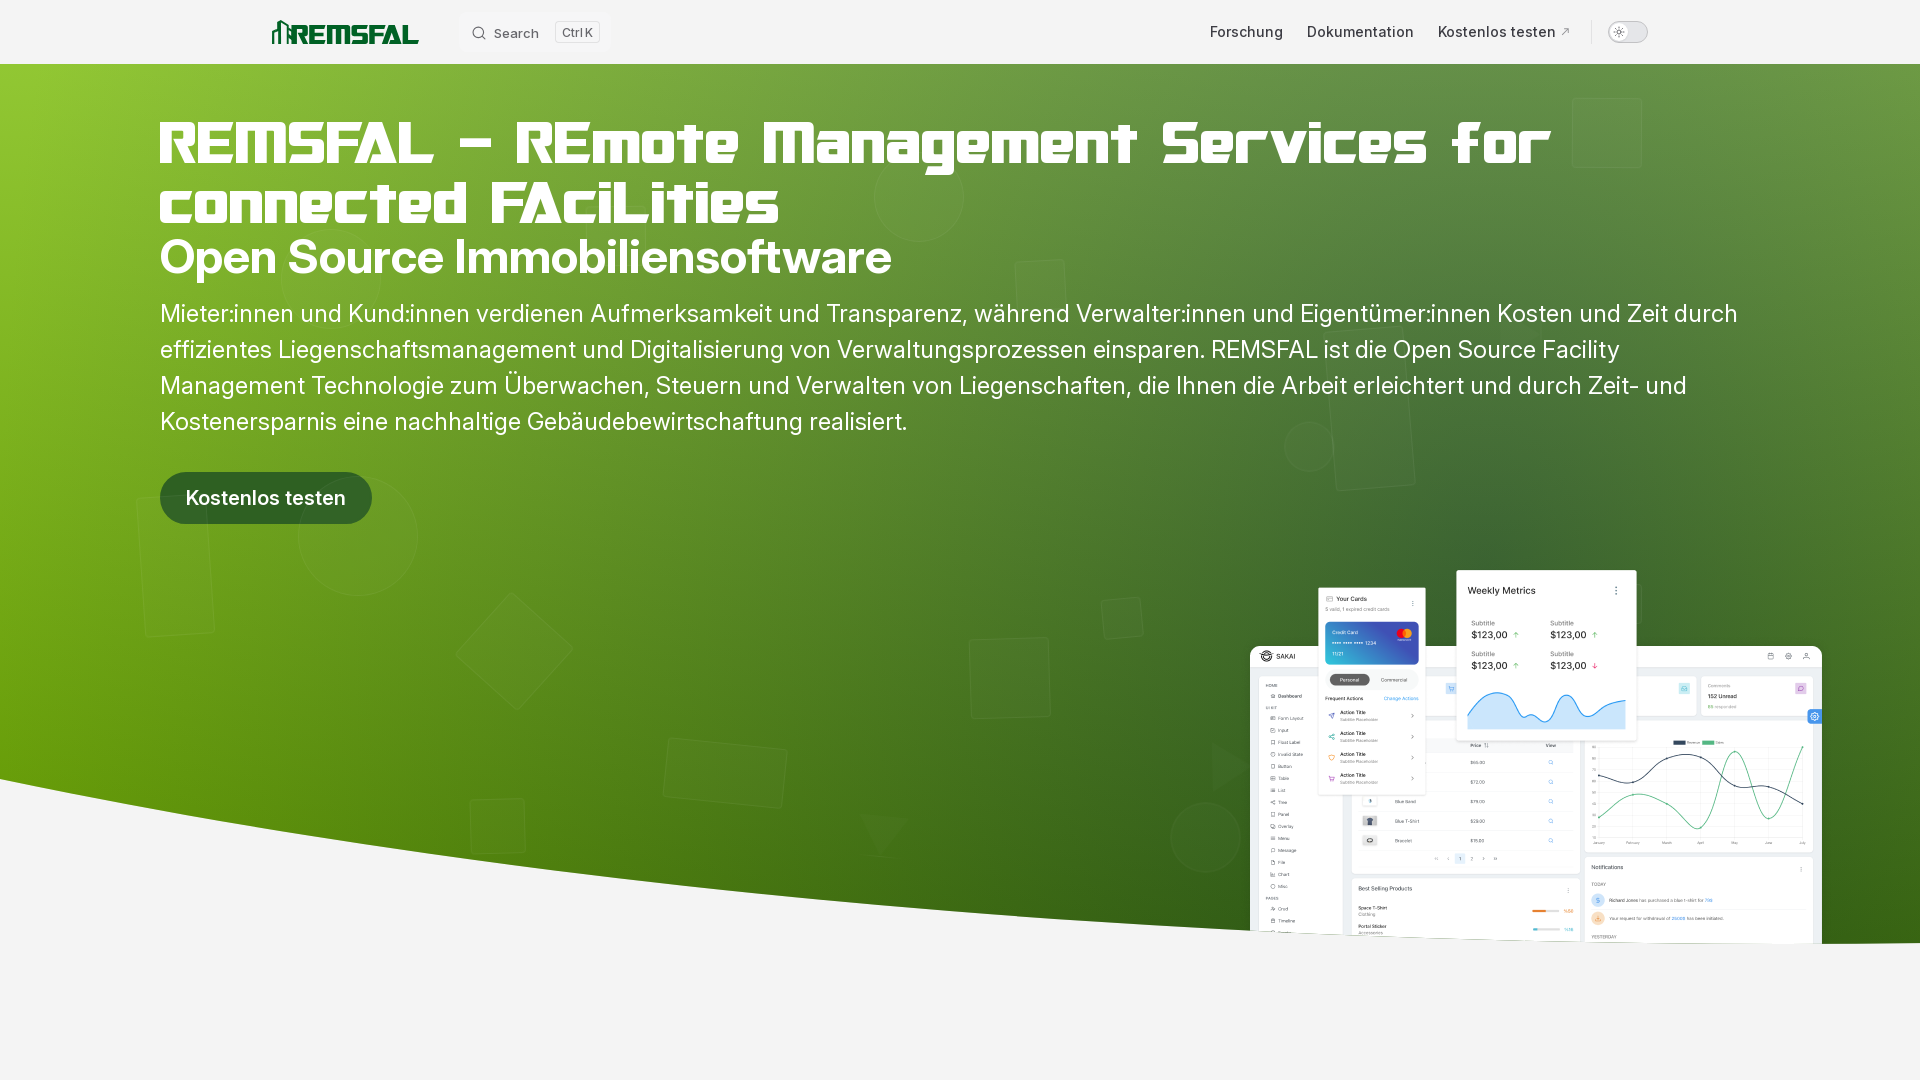

Set viewport to small desktop size (1366x768)
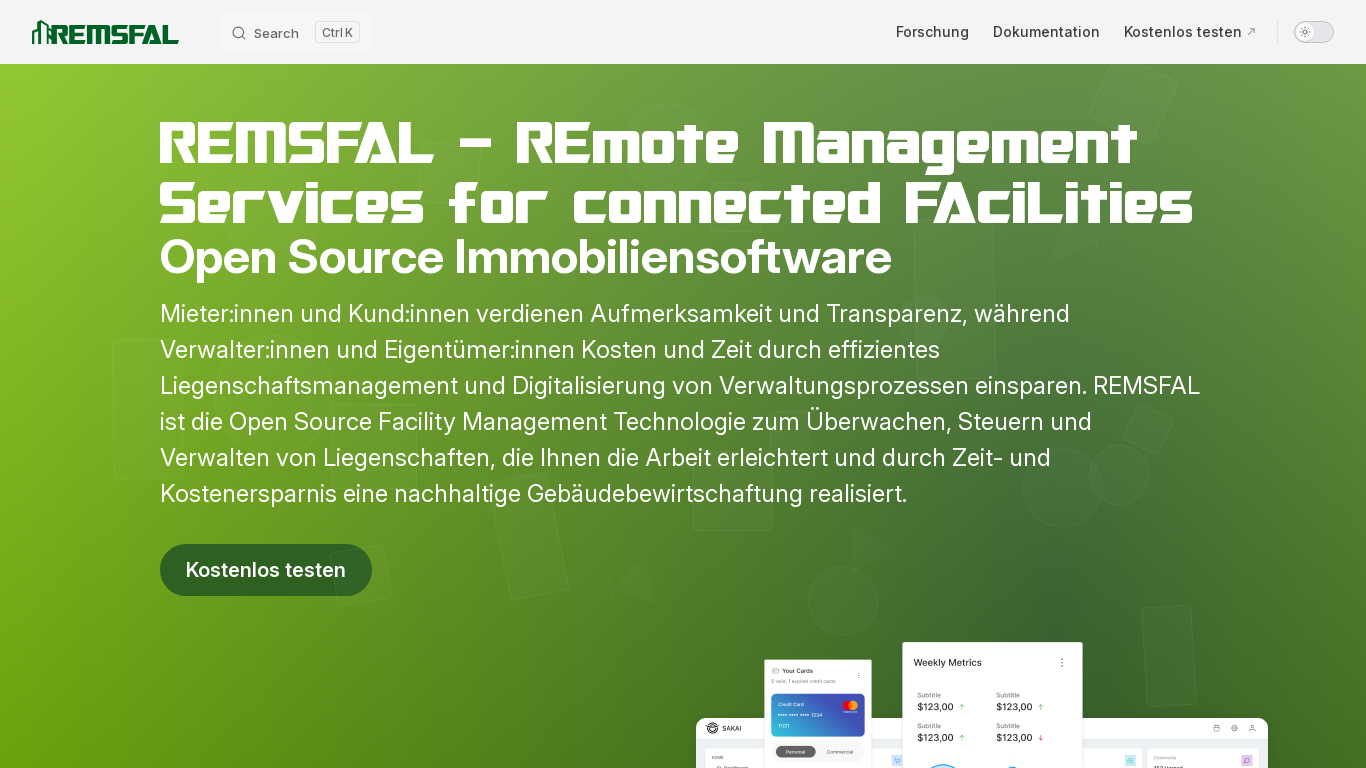

Waited for 500ms for small desktop layout to render
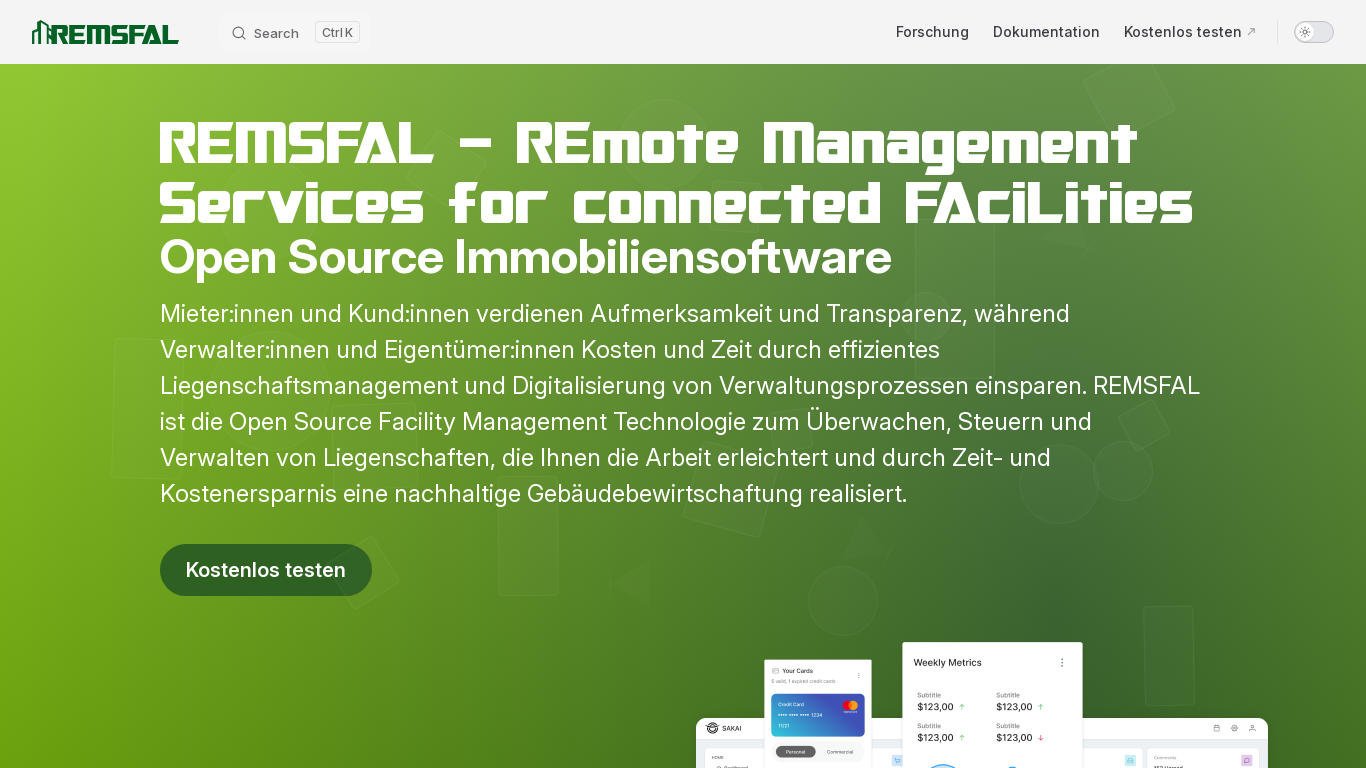

Set viewport to tablet size (768x1024)
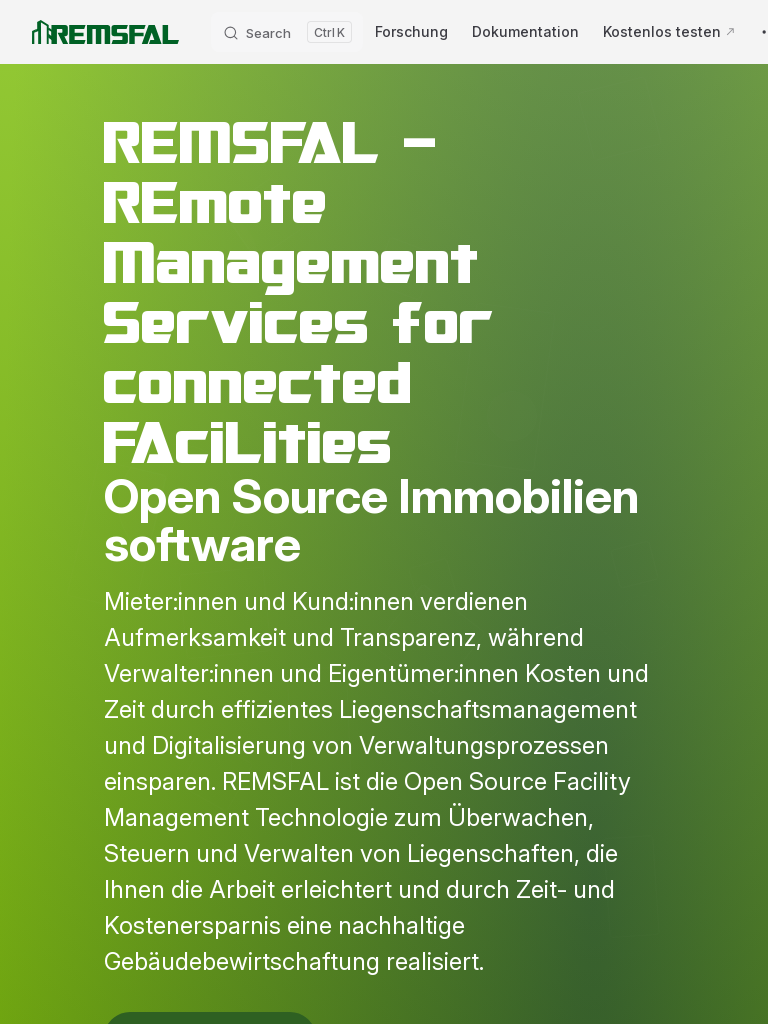

Waited for 500ms for tablet layout to render
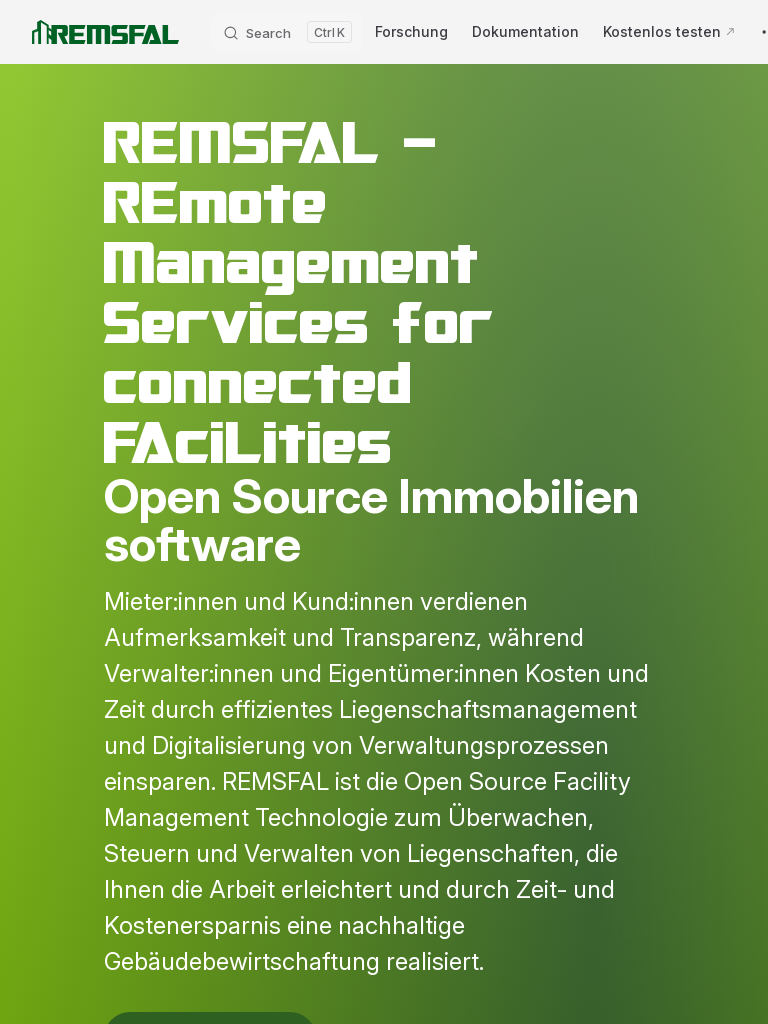

Set viewport to mobile size (375x667)
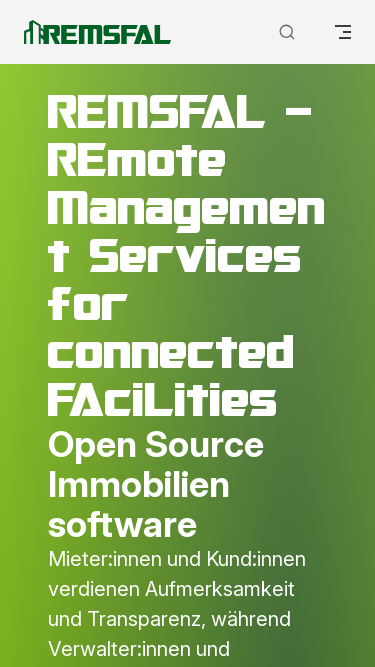

Waited for 500ms for mobile layout to render
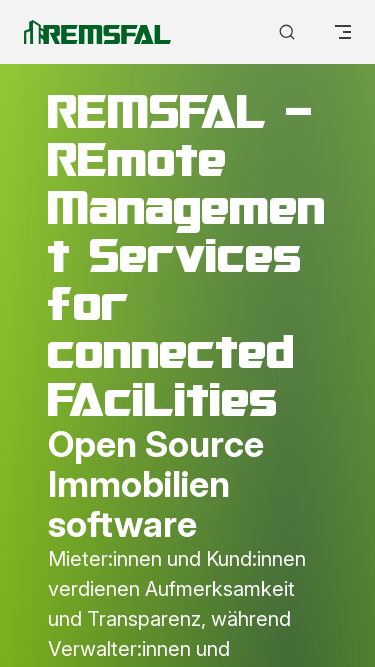

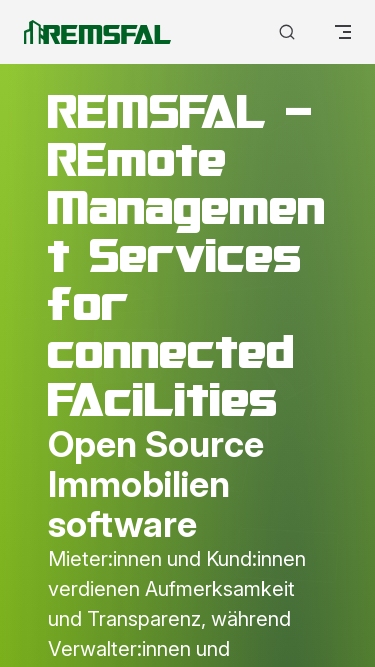